Tests Dynamic Properties page by waiting for a button to become enabled after a delay and then clicking it.

Starting URL: https://demoqa.com/elements

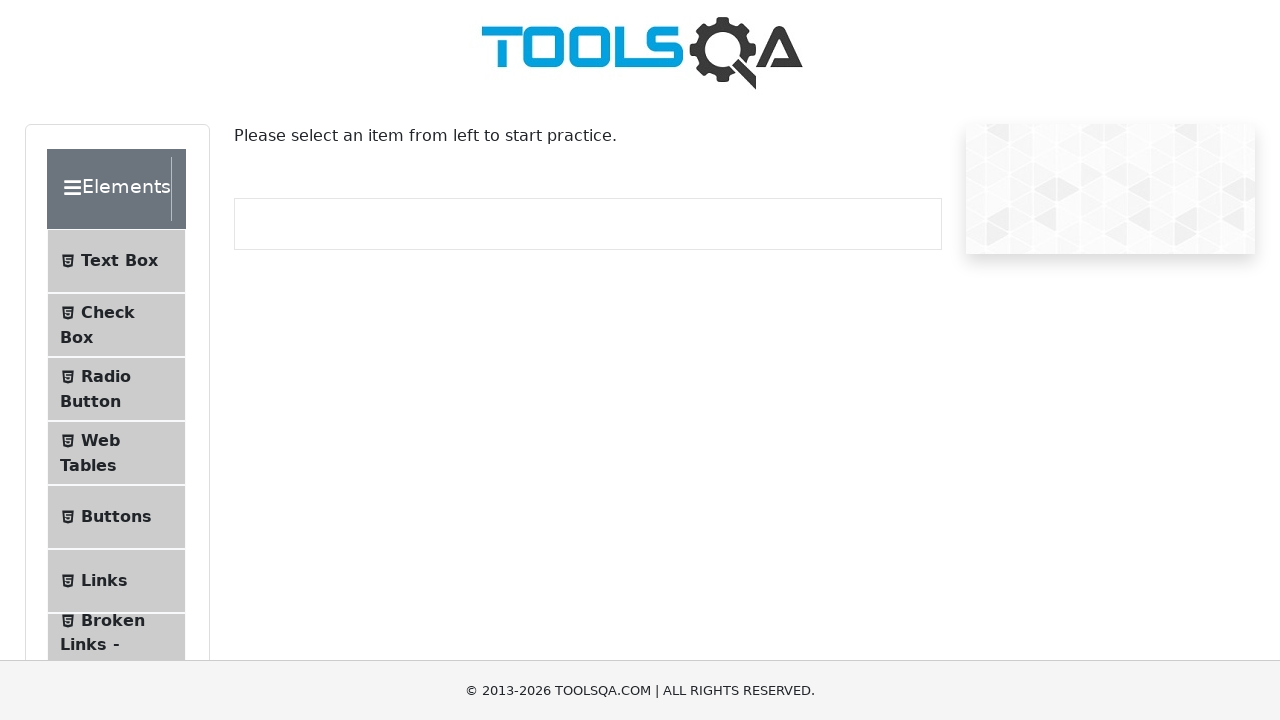

Clicked on Dynamic Properties menu item at (119, 348) on xpath=//span[text()='Dynamic Properties']
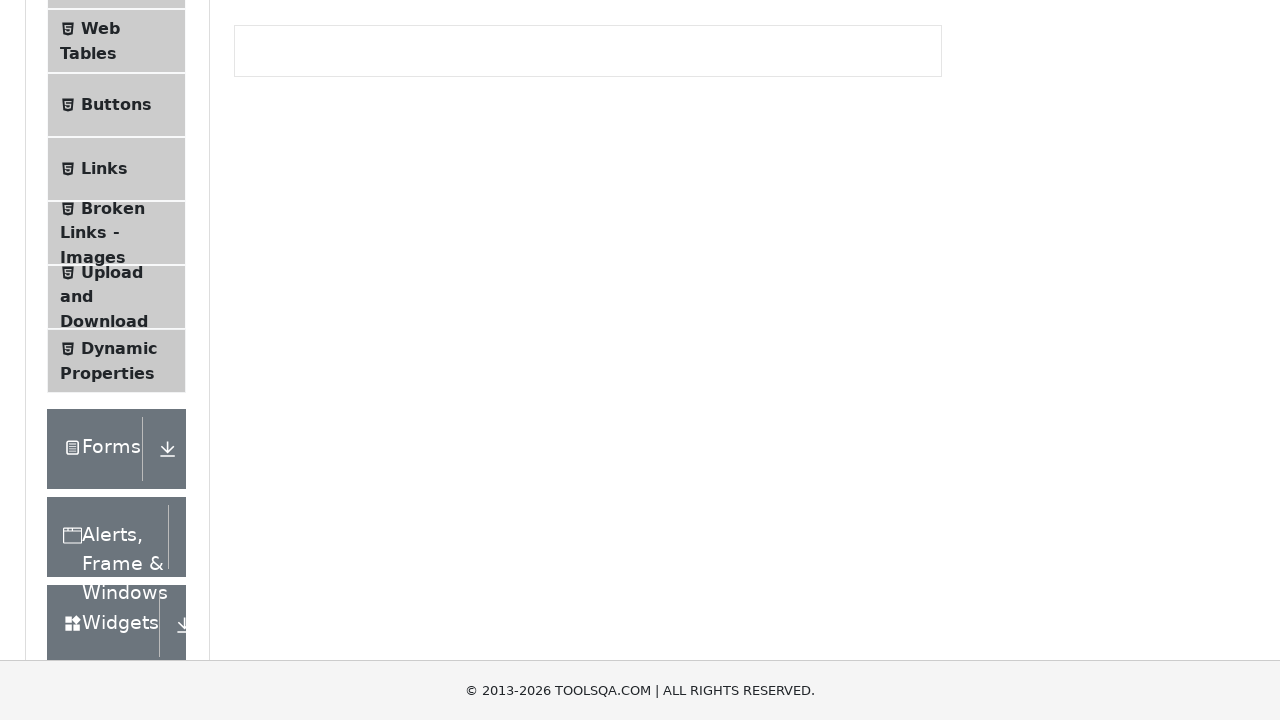

Waited for enable button to become enabled after 5 seconds
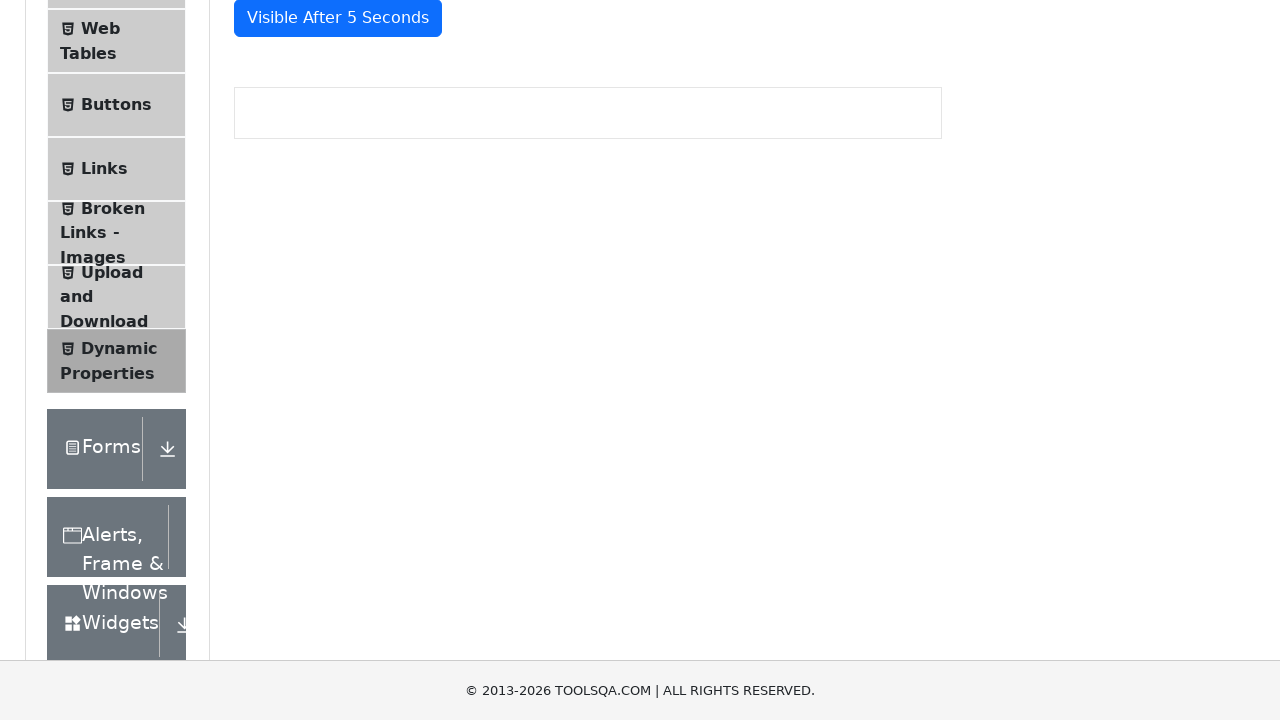

Clicked the now-enabled button at (333, 306) on #enableAfter
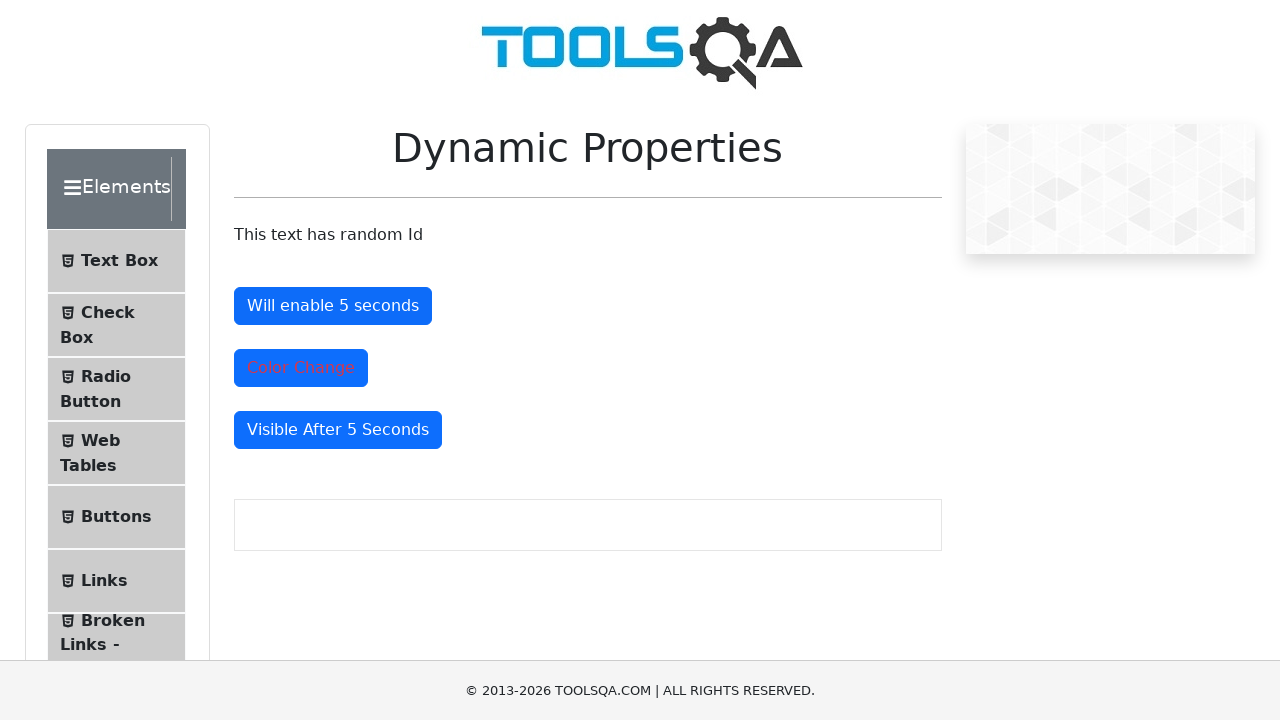

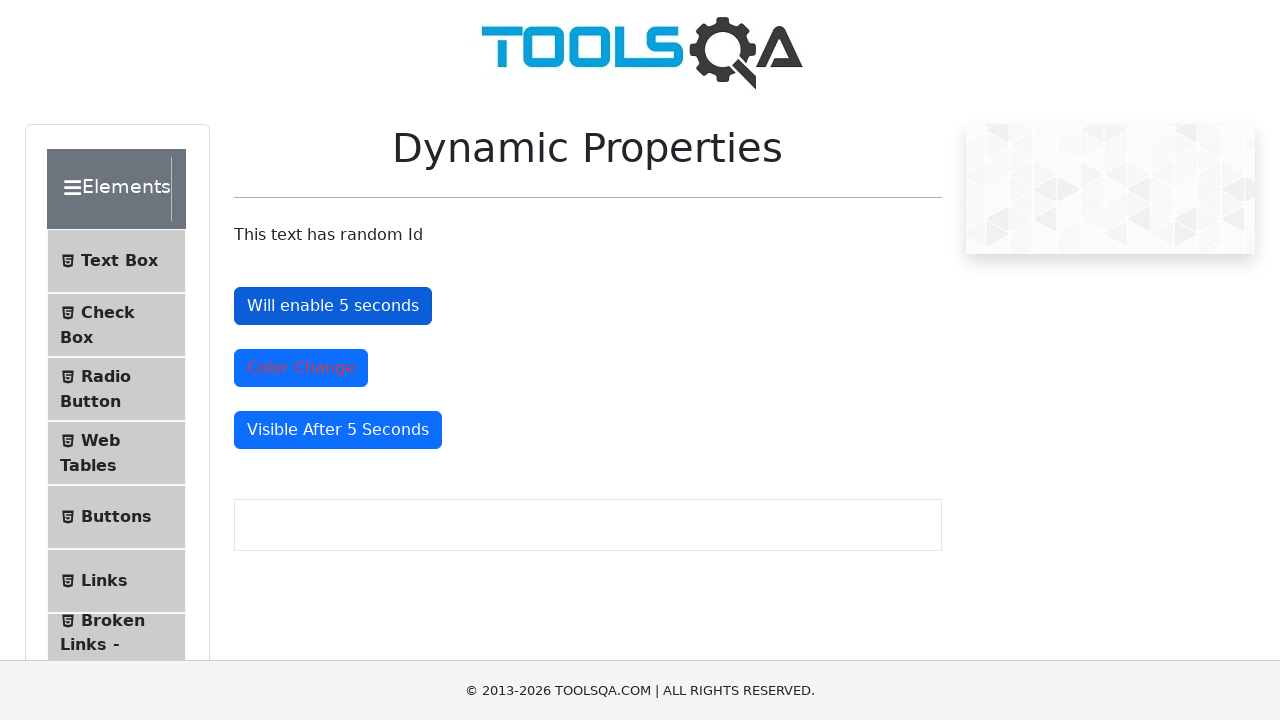